Navigates to a page, clicks a link with a calculated mathematical value as text, then fills out a form with personal information and submits it

Starting URL: http://suninjuly.github.io/find_link_text

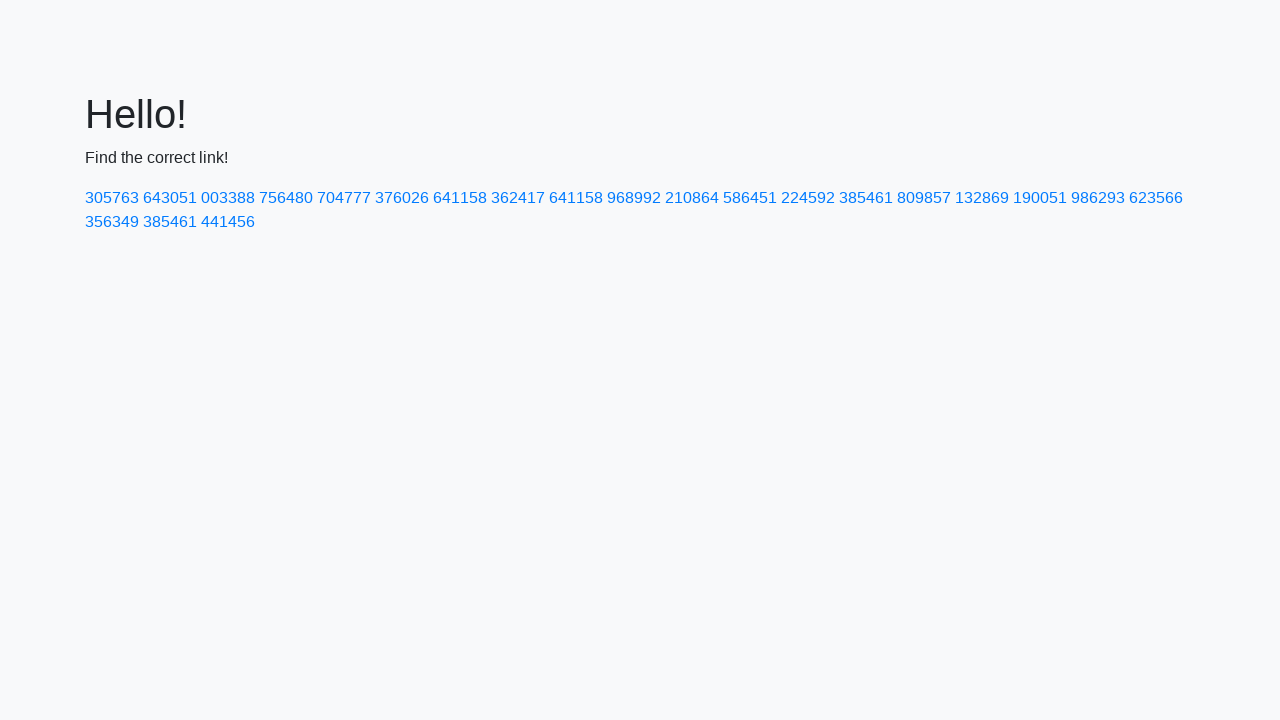

Calculated mathematical value for link text
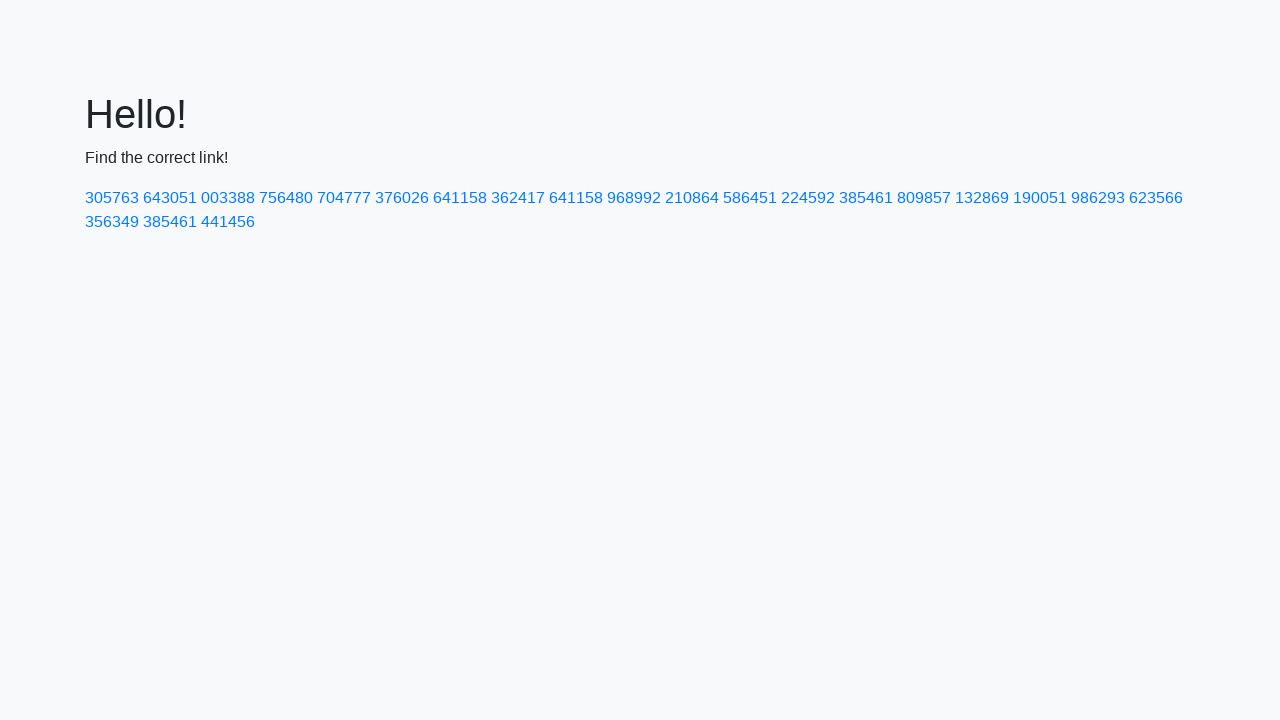

Clicked link with calculated value '224592' at (808, 198) on a:has-text('224592')
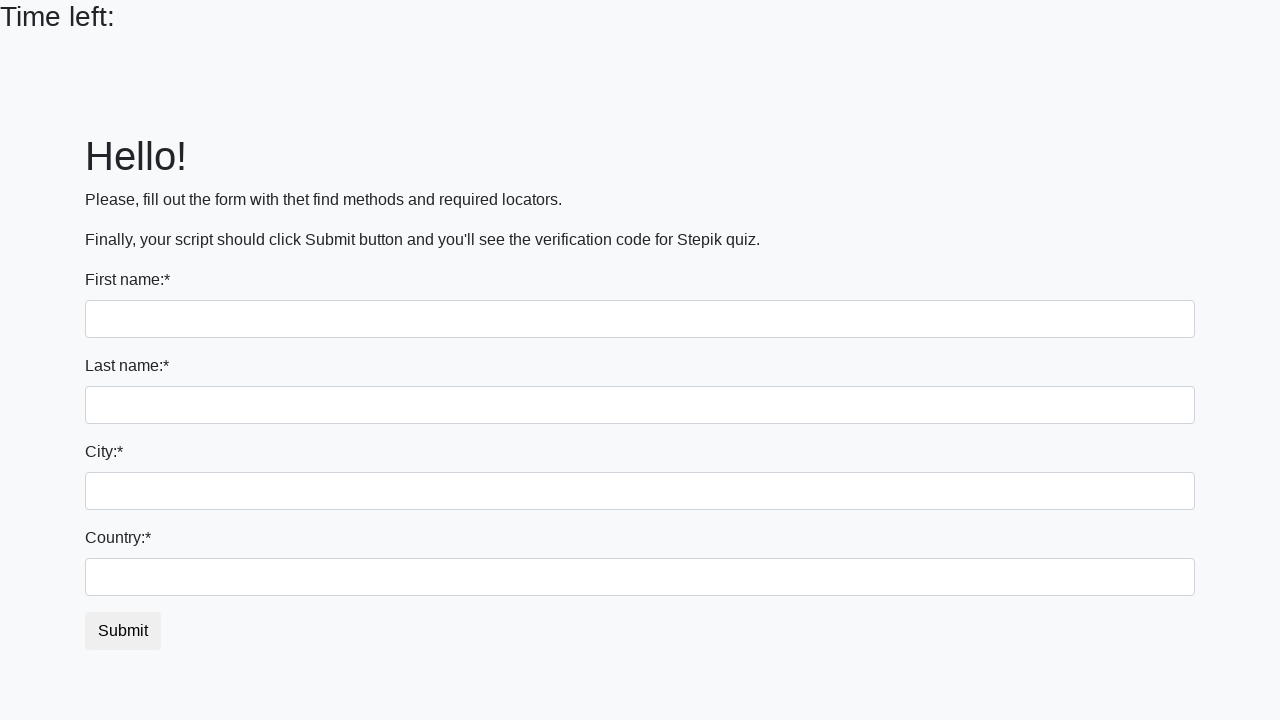

Filled first name field with 'Ivan' on input:first-of-type
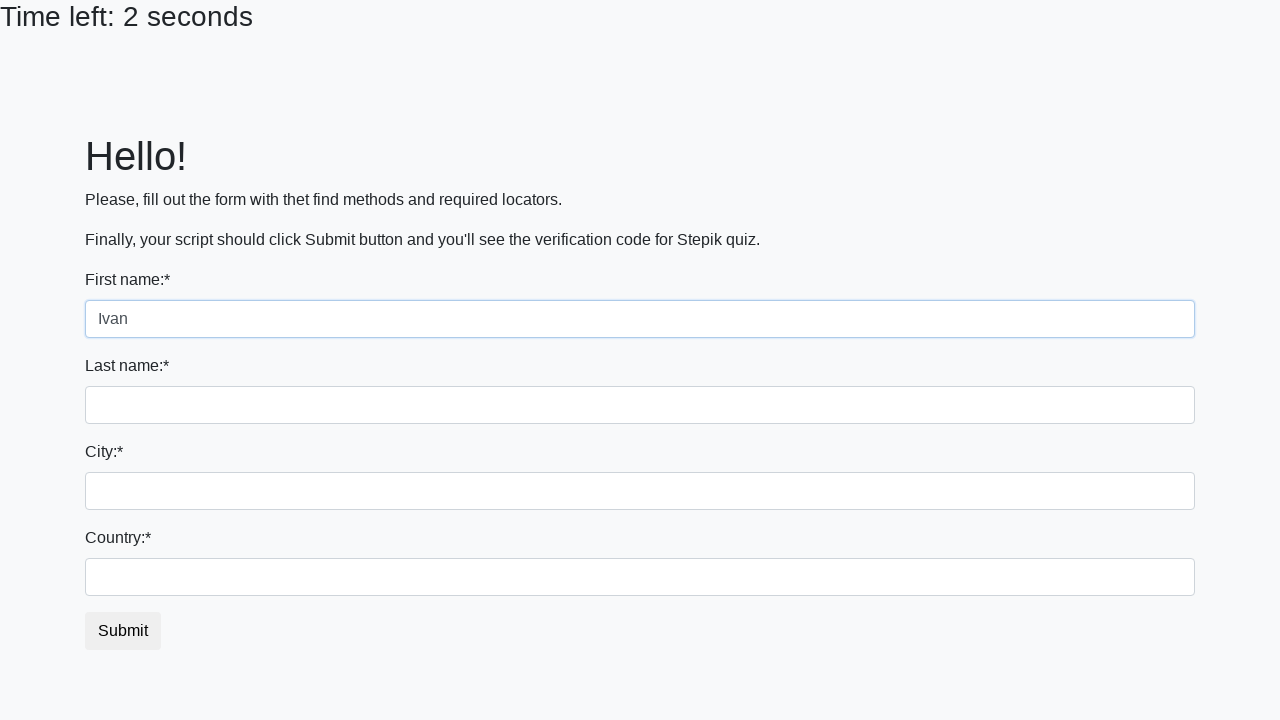

Filled last name field with 'Petrov' on input[name='last_name']
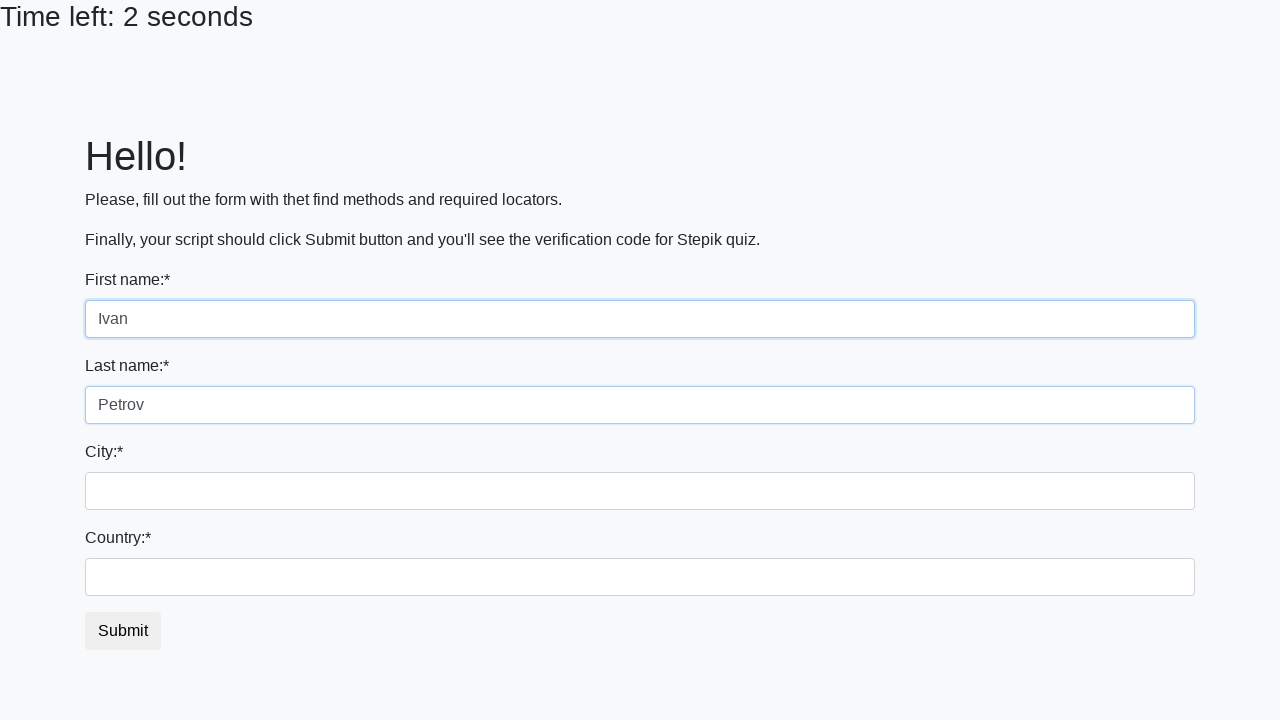

Filled city field with 'Smolensk' on .form-control.city
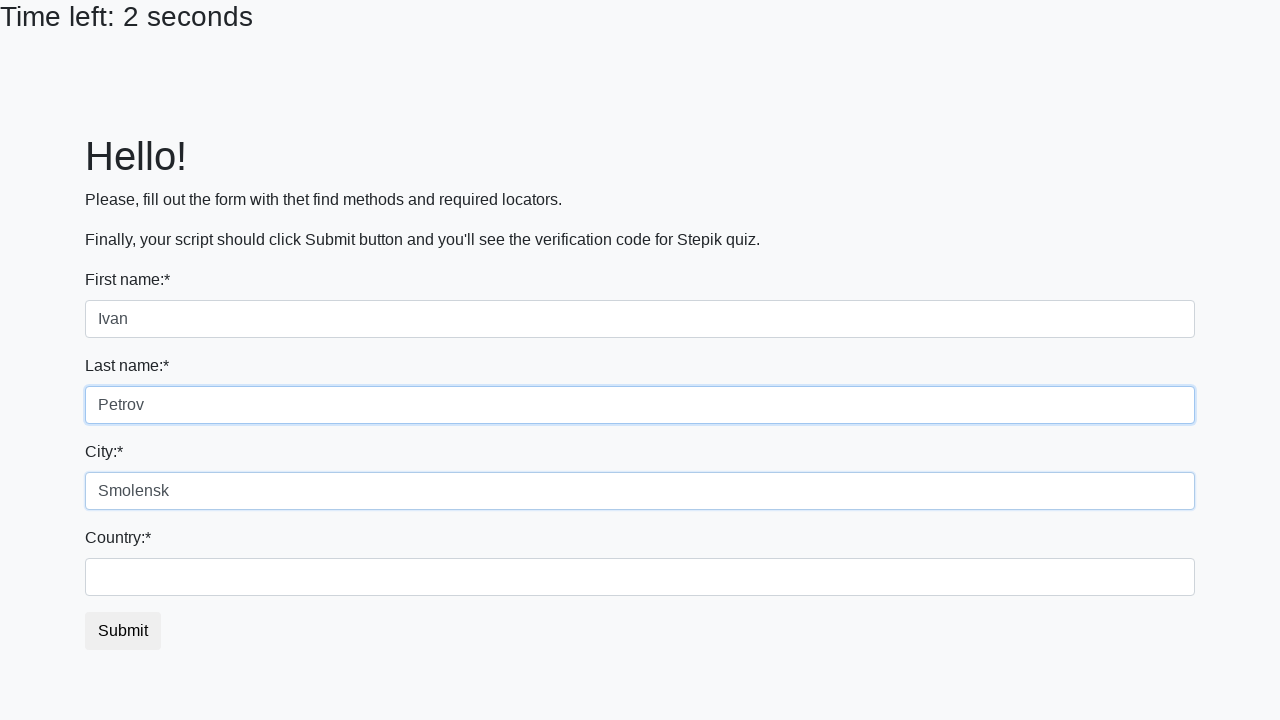

Filled country field with 'Russia' on #country
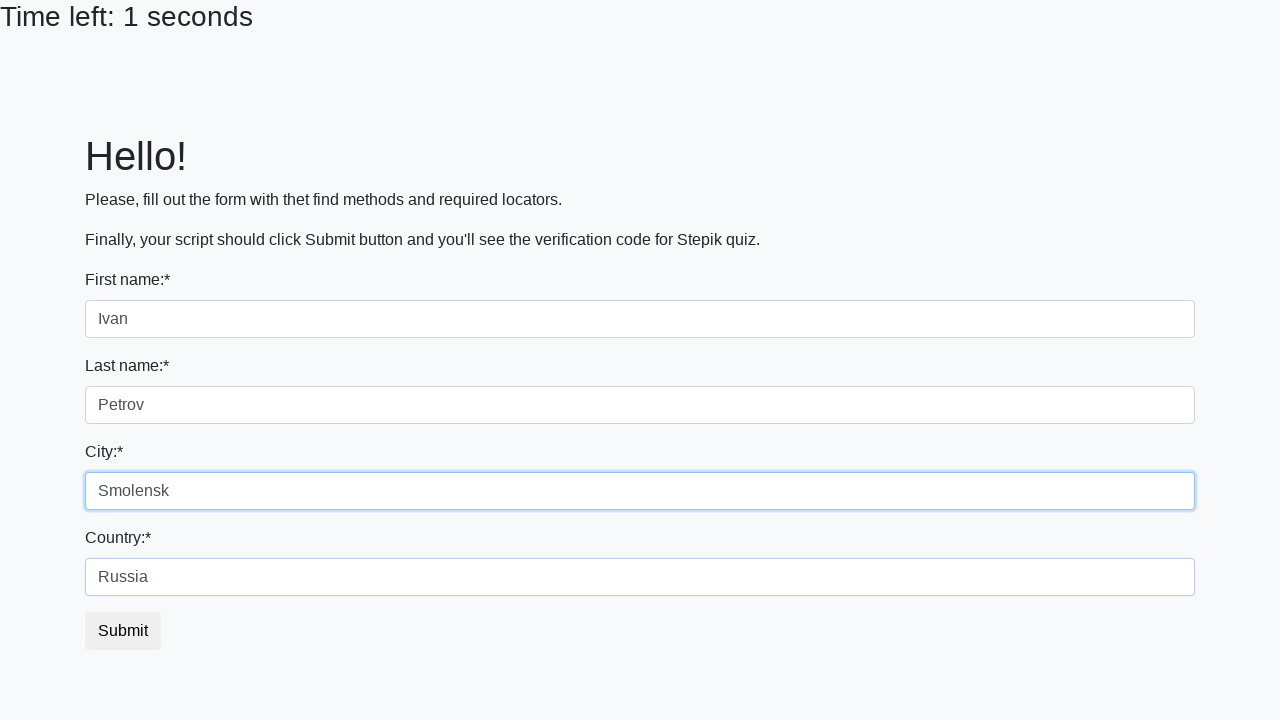

Clicked submit button to submit form at (123, 631) on button.btn
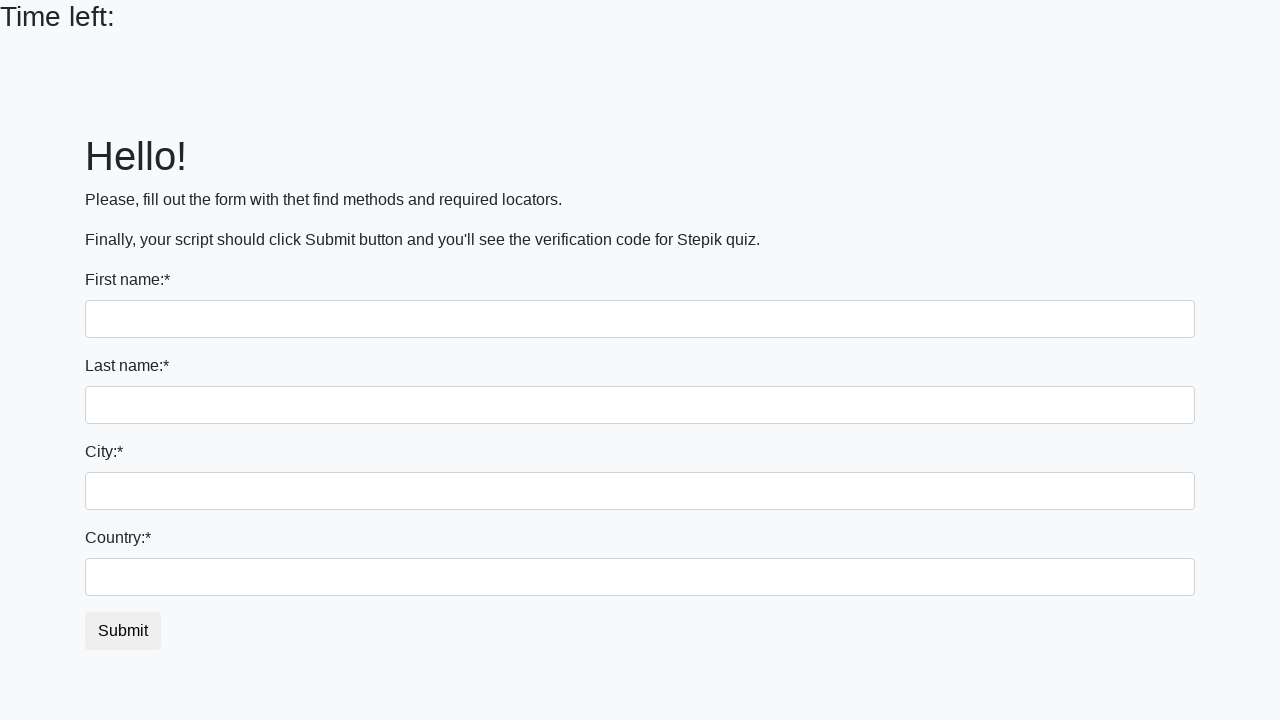

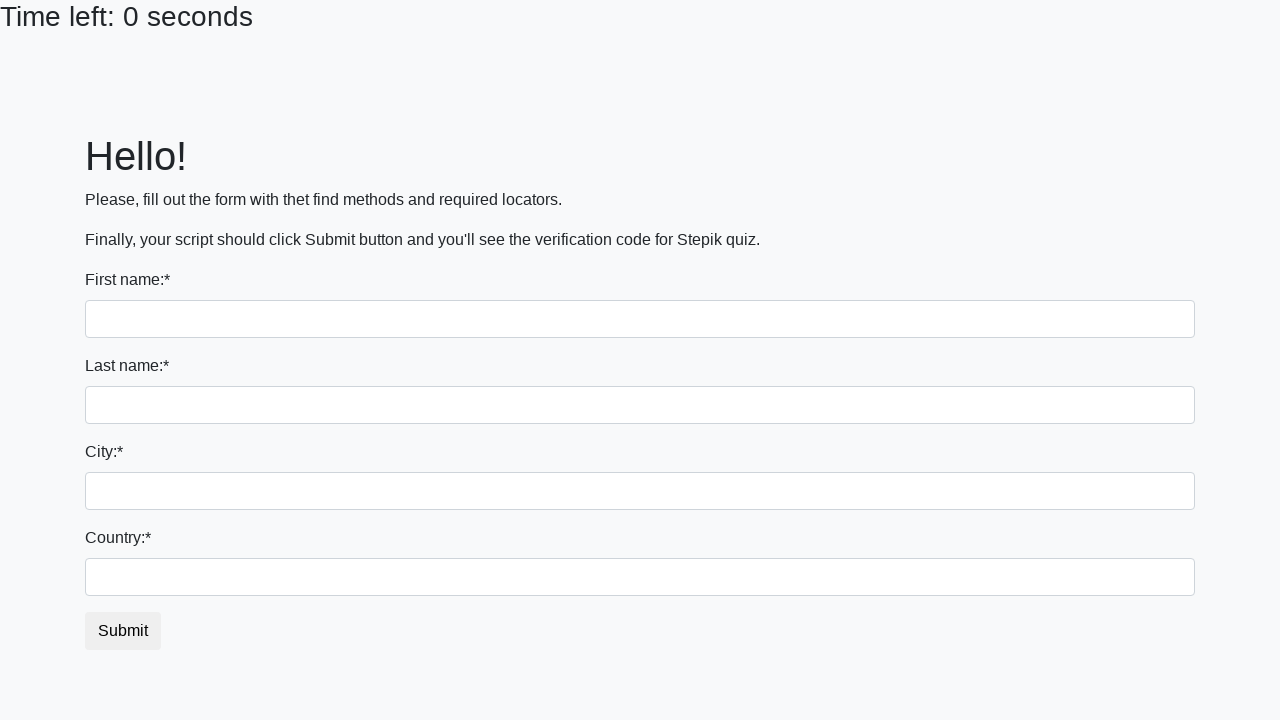